Tests finding a link by its text (a calculated number), clicking it, then filling out a form with personal information fields (first name, last name, city, country) and submitting it.

Starting URL: http://suninjuly.github.io/find_link_text

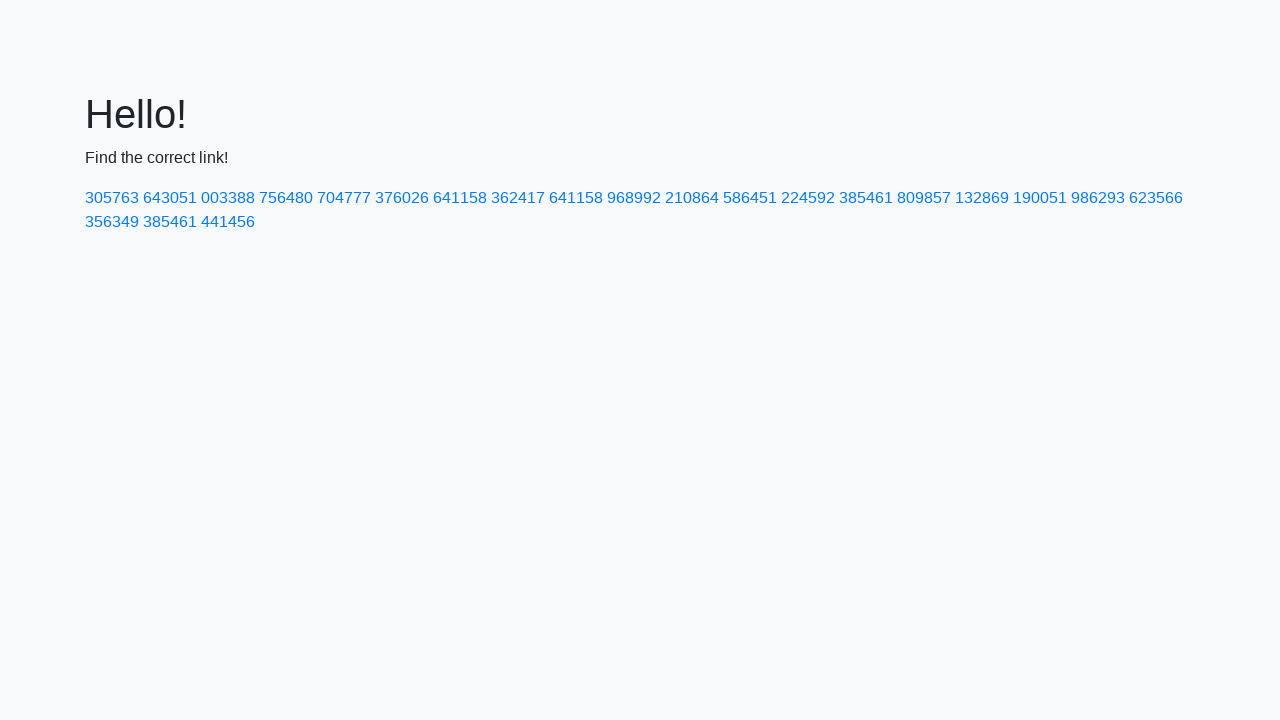

Clicked link with calculated text '224592' at (808, 198) on a:text-is('224592')
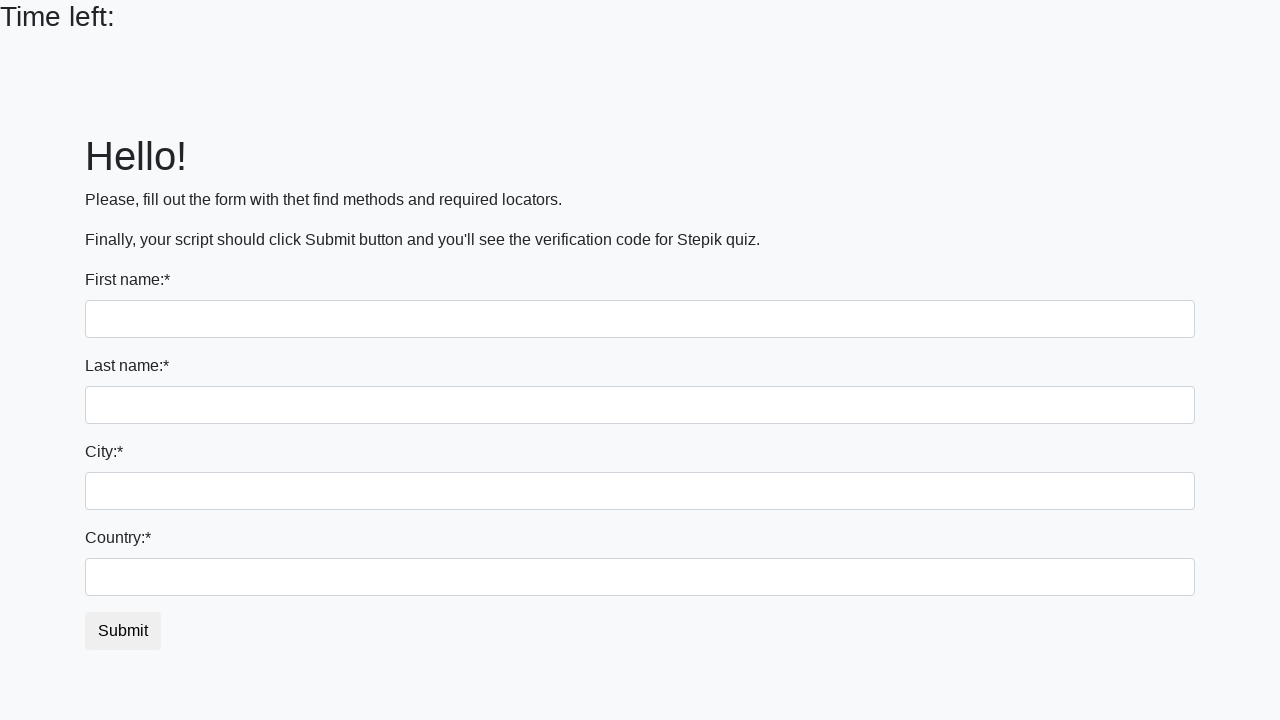

Filled first name field with 'Ivan' on input
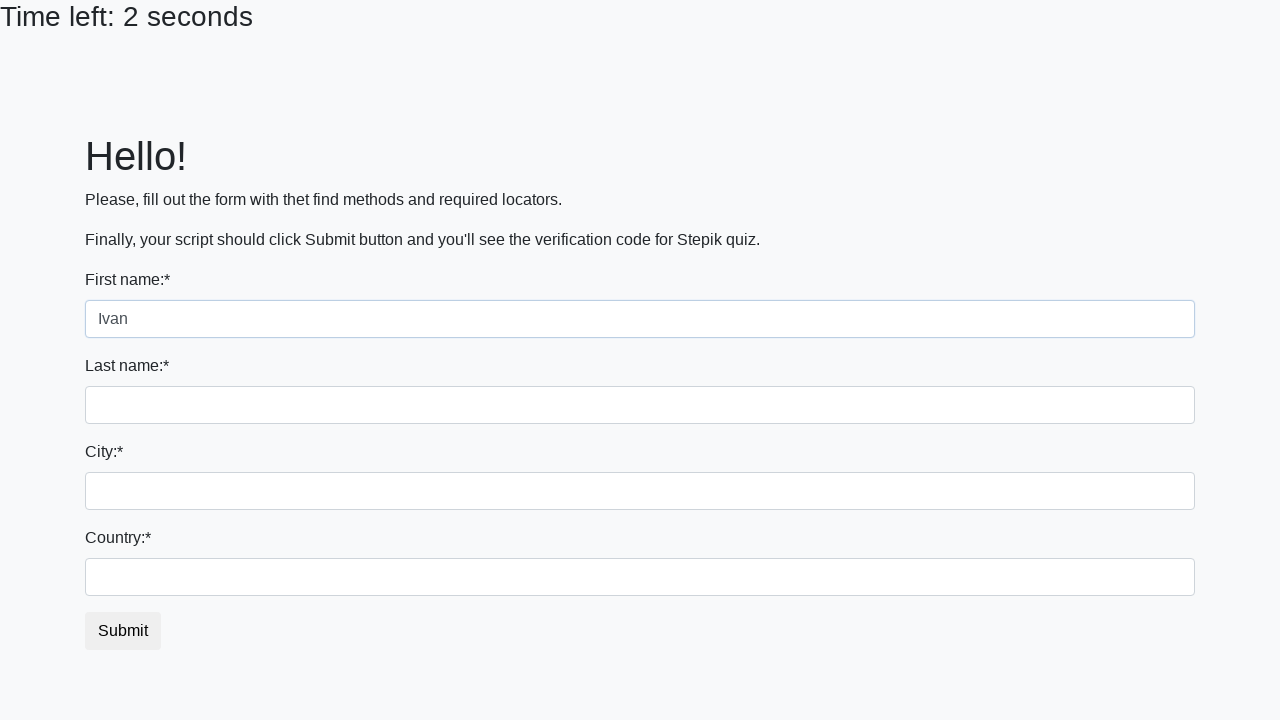

Filled last name field with 'Petrov' on input[name='last_name']
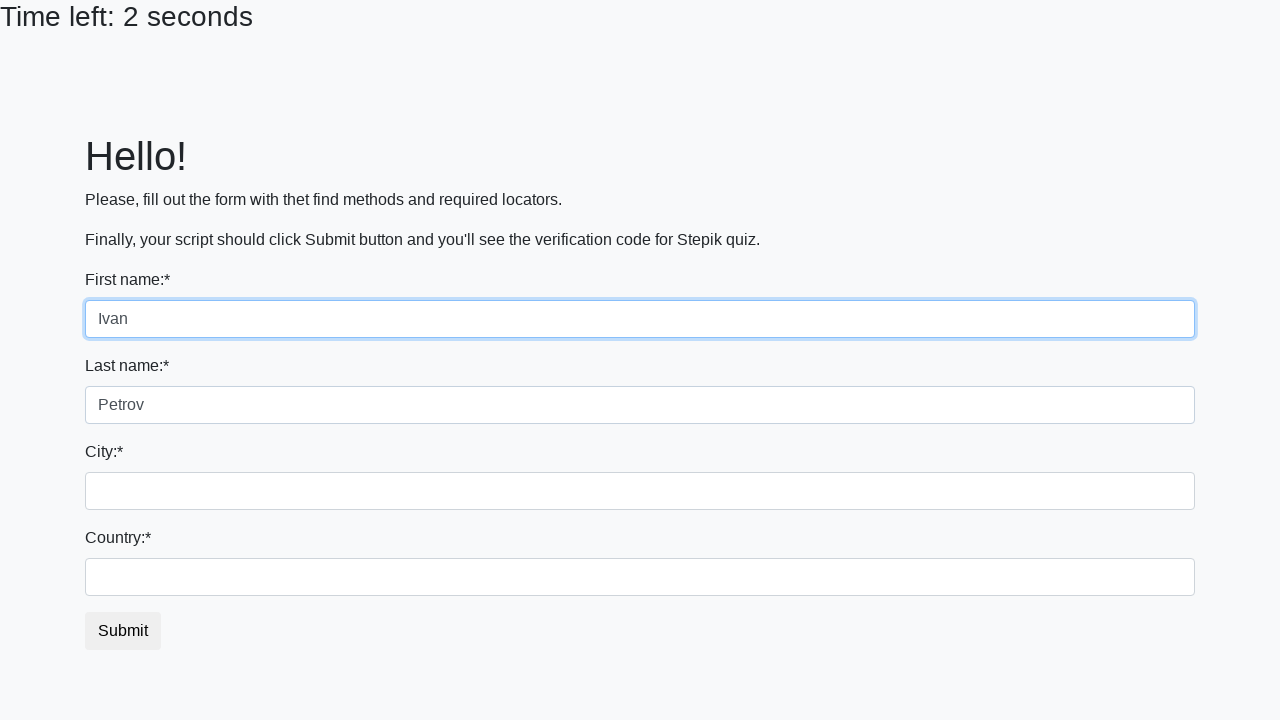

Filled city field with 'Smolensk' on .city
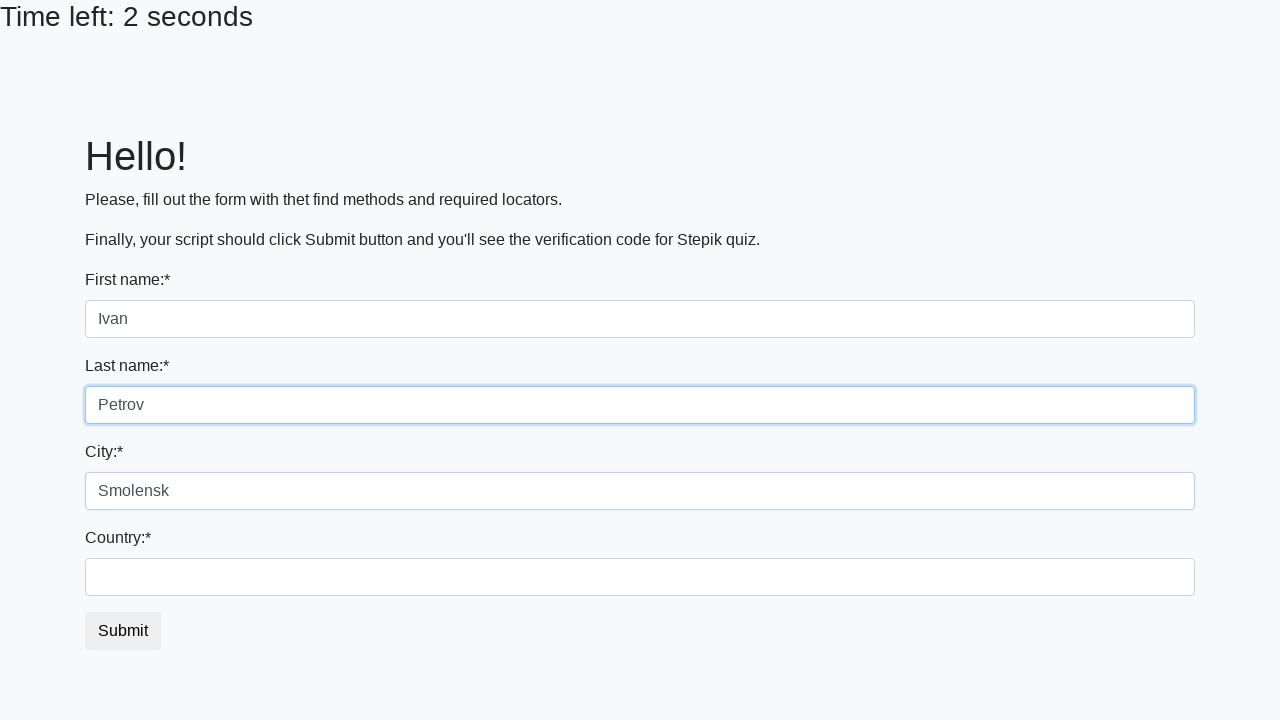

Filled country field with 'Russia' on #country
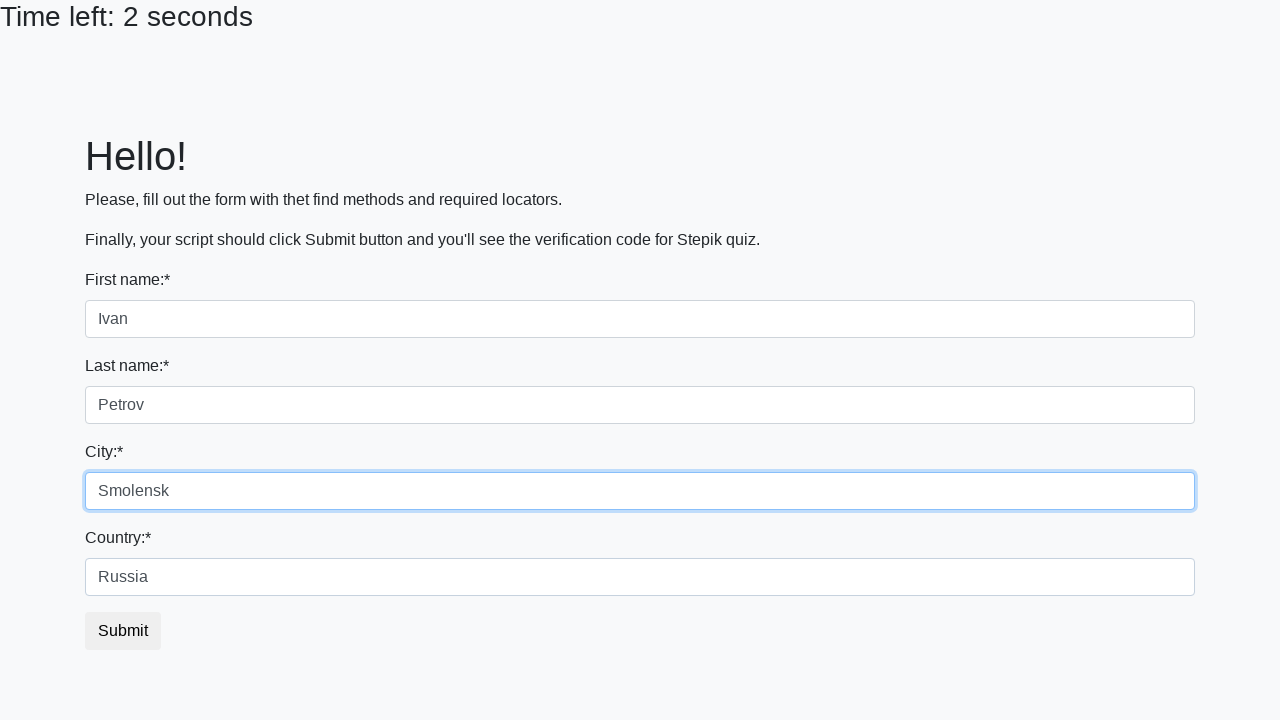

Clicked submit button to submit the form at (123, 631) on button.btn
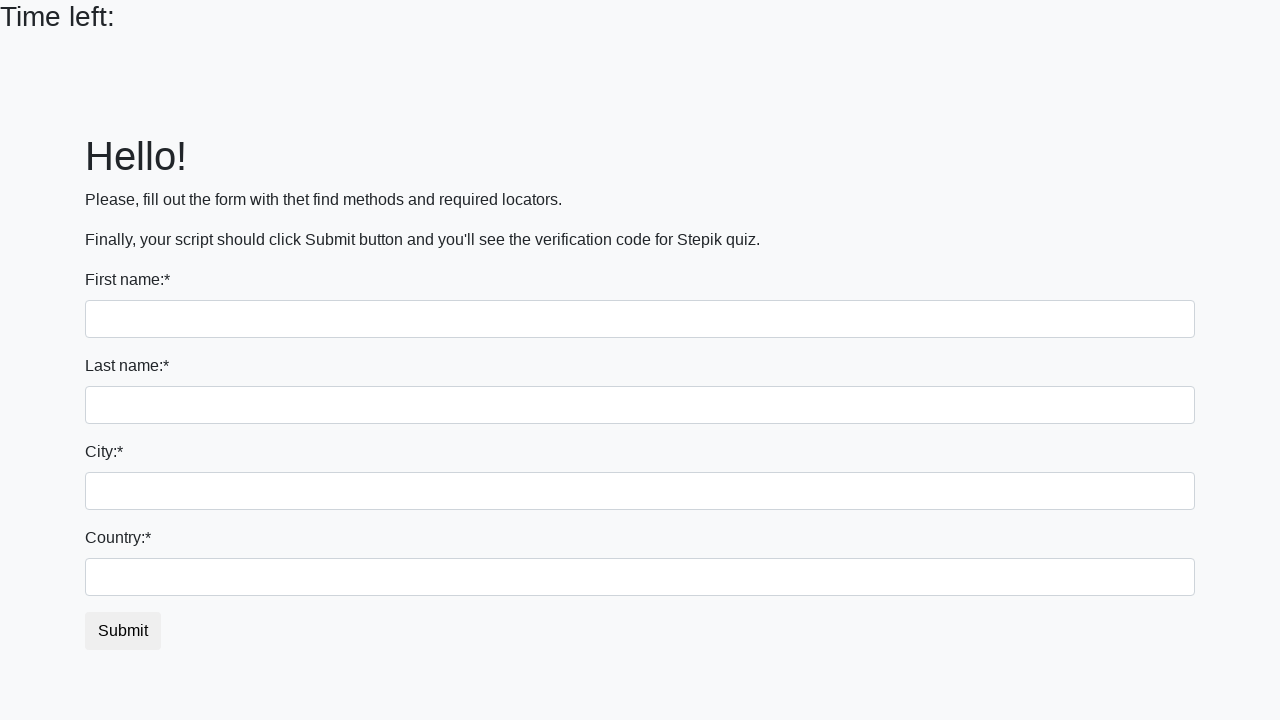

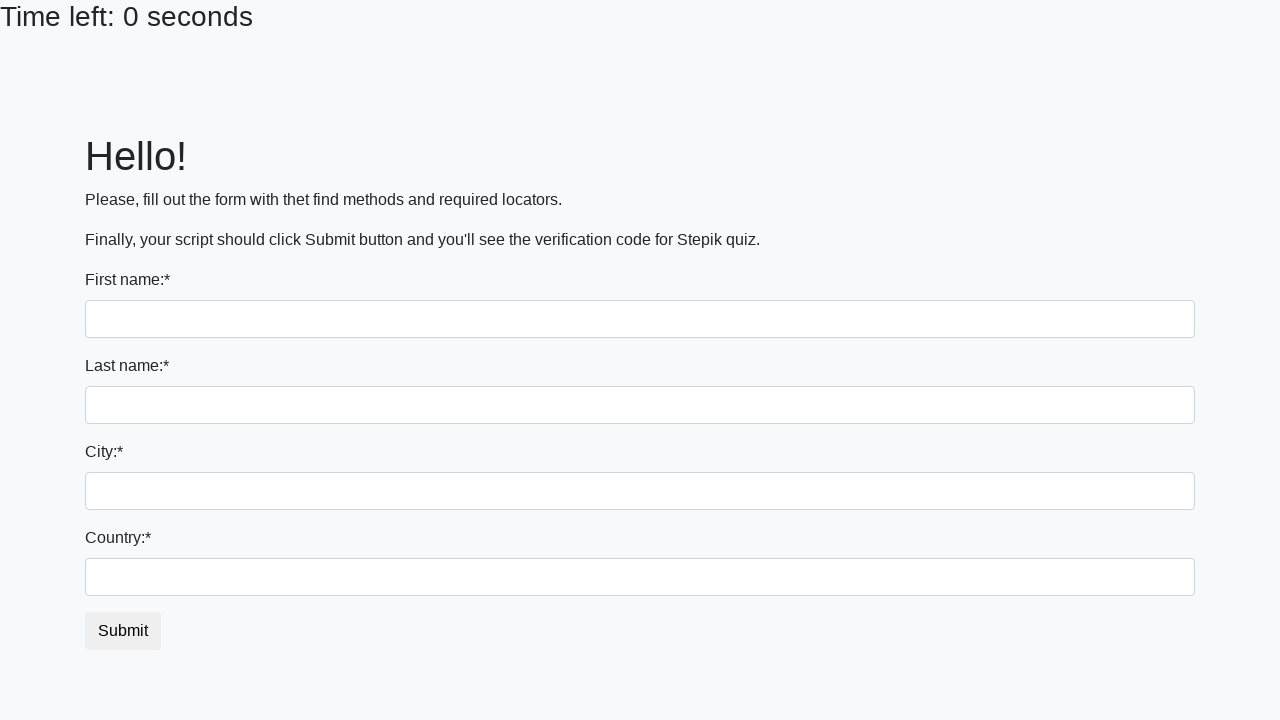